Navigates to a test blog page and locates a link element using partial link text matching "automatedtester"

Starting URL: https://omayo.blogspot.com/

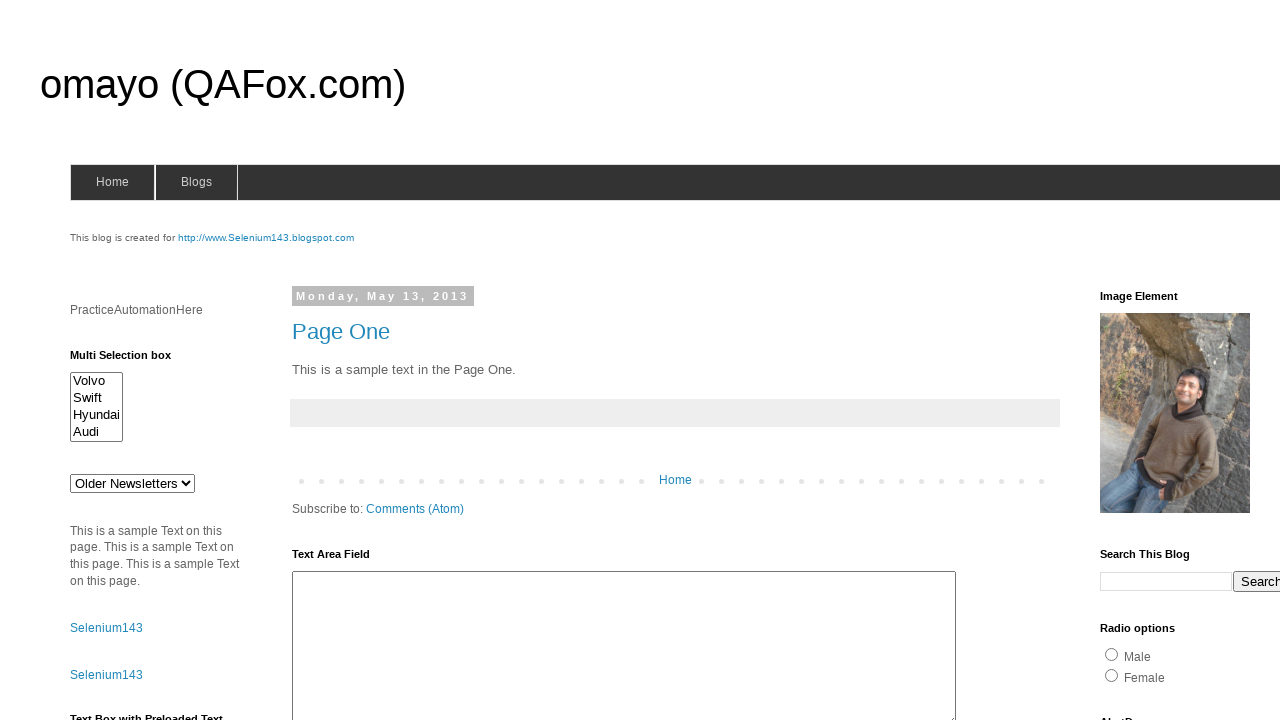

Navigated to https://omayo.blogspot.com/
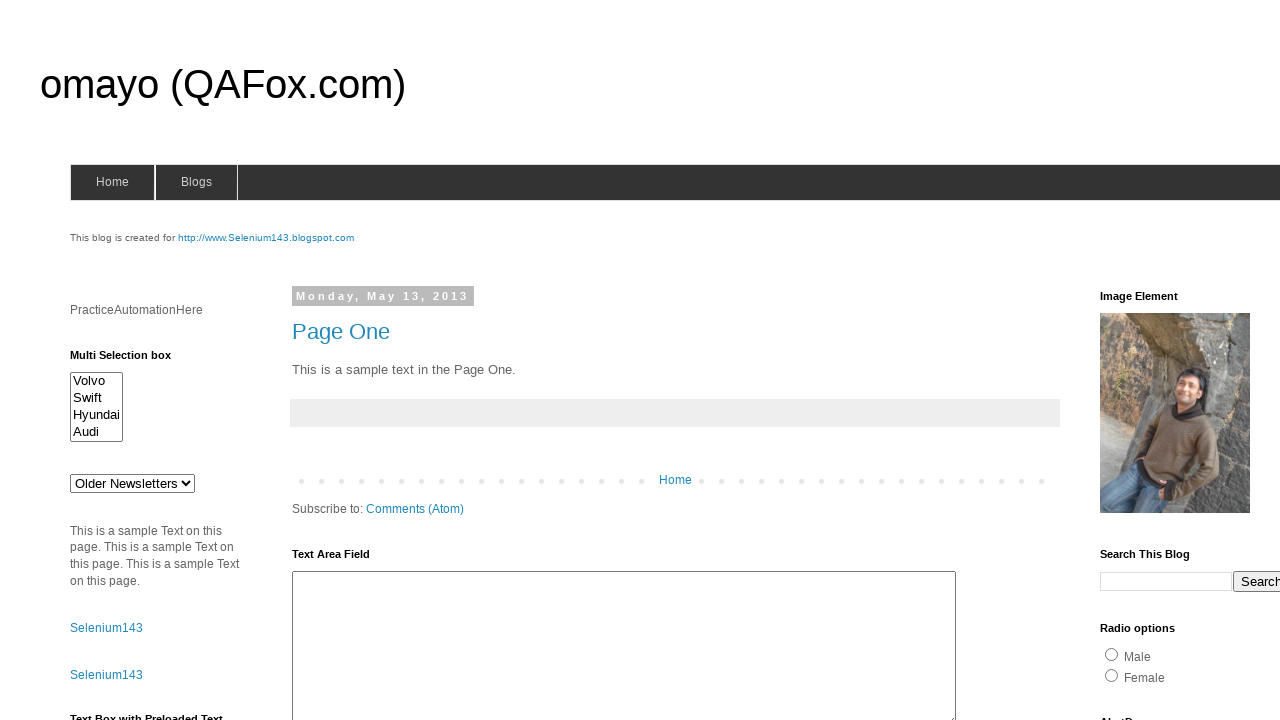

Located and clicked link element matching partial text 'automatedtester' at (1168, 361) on a:has-text('automatedtester')
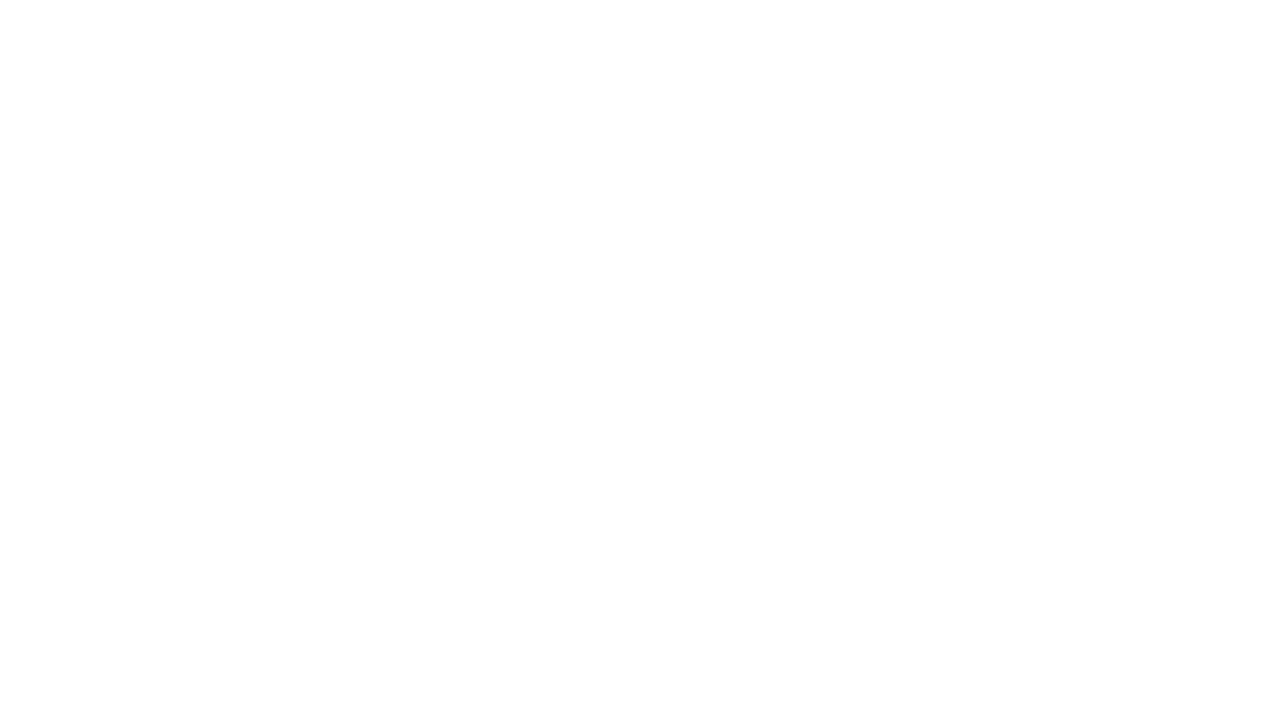

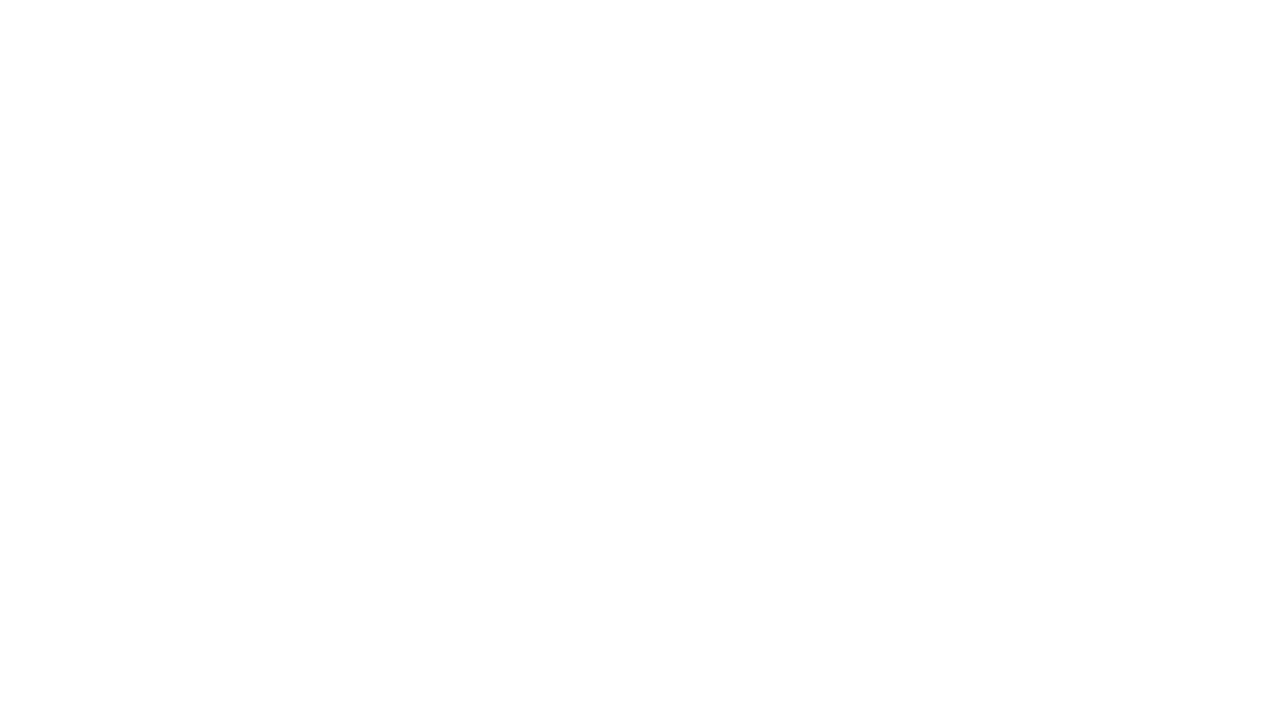